Tests USPS website navigation by hovering over the mail/ship menu and clicking on the calculate tool button

Starting URL: https://www.usps.com

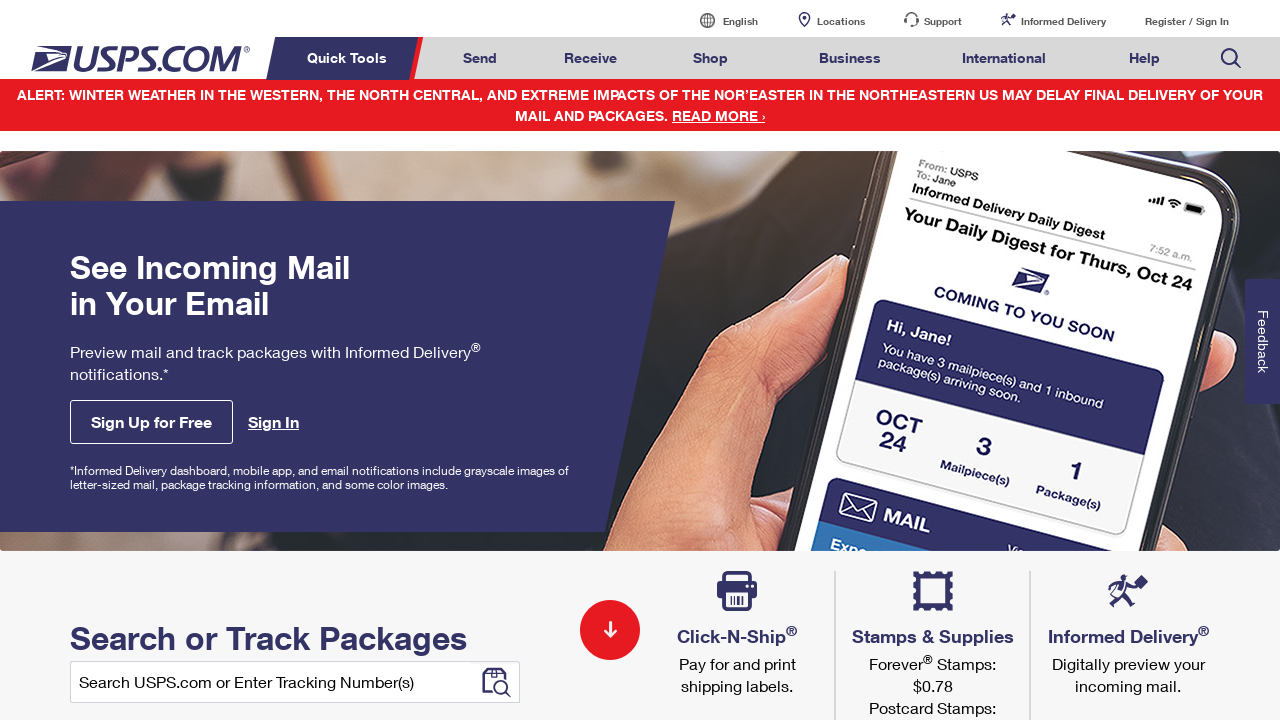

Waited for mail/ship menu element to become visible
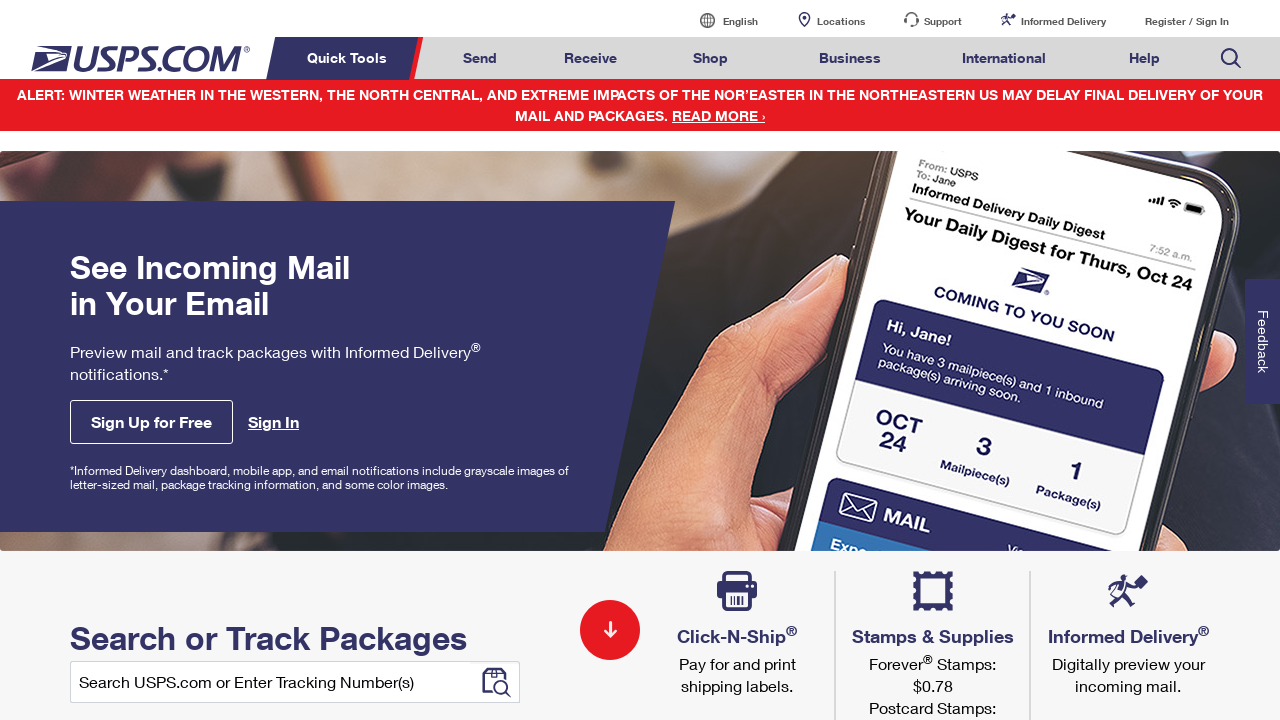

Hovered over the mail/ship menu element
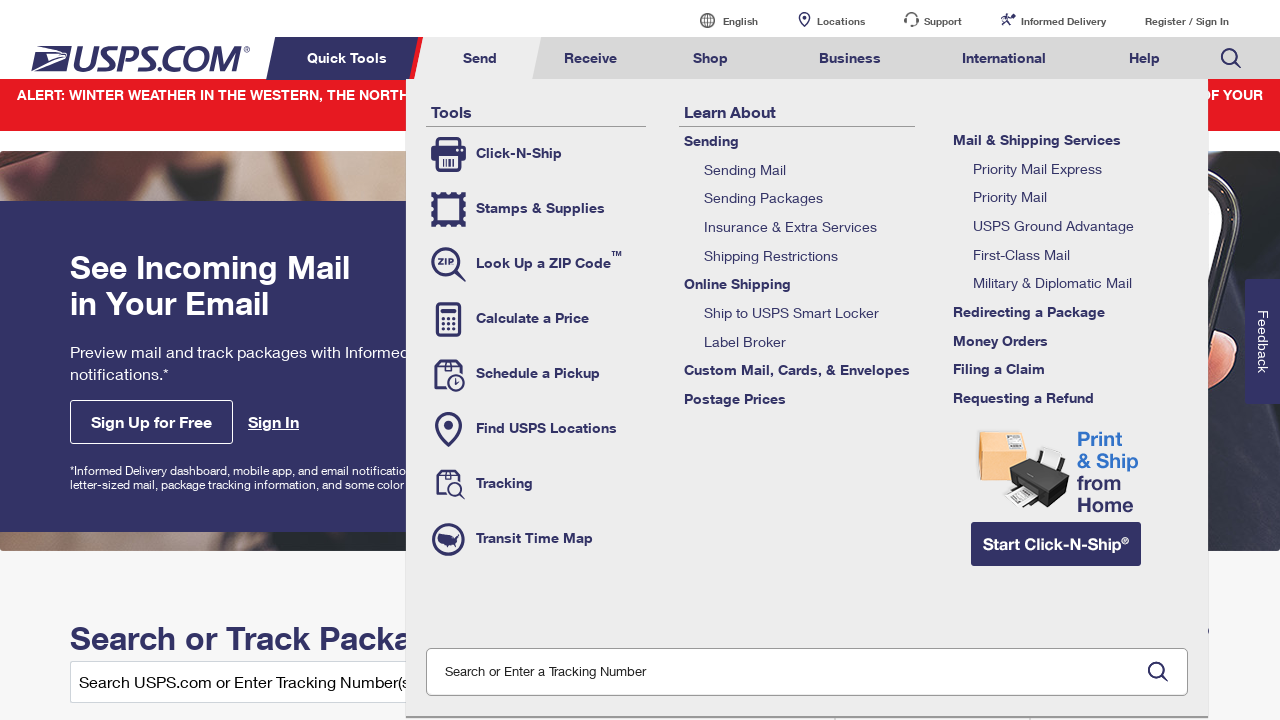

Waited for calculate tool button to become visible
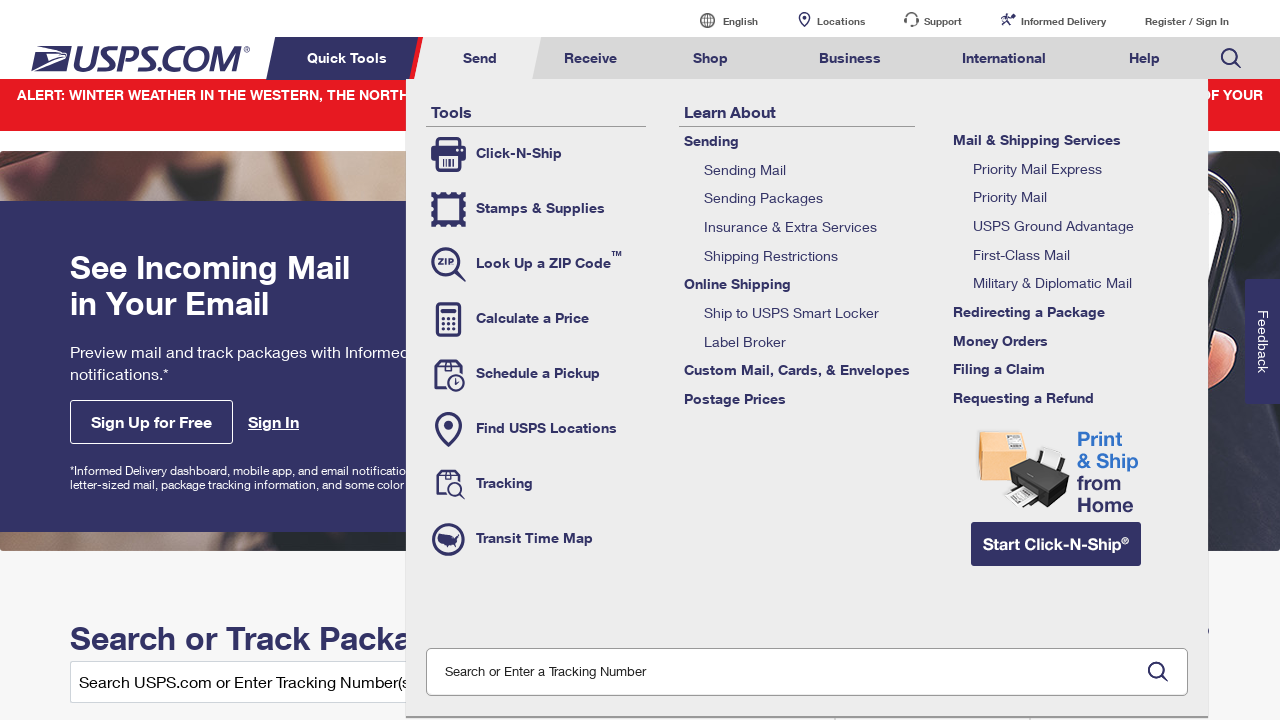

Clicked the calculate tool button
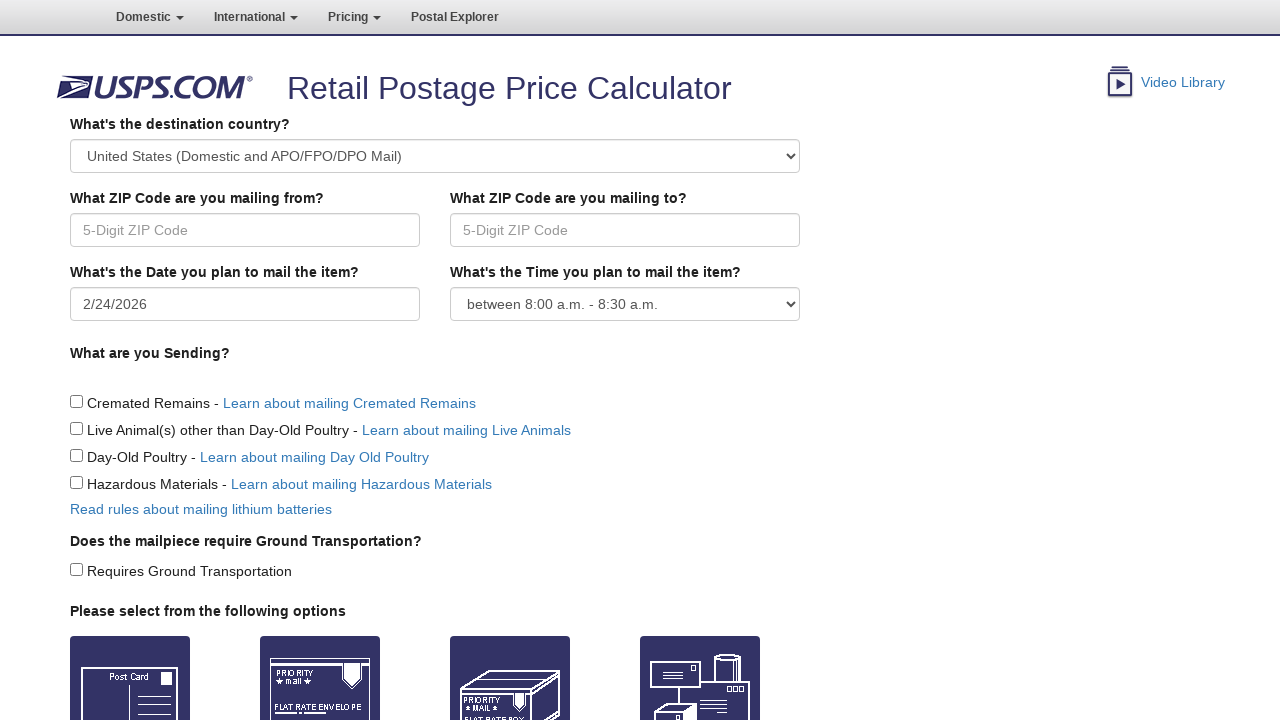

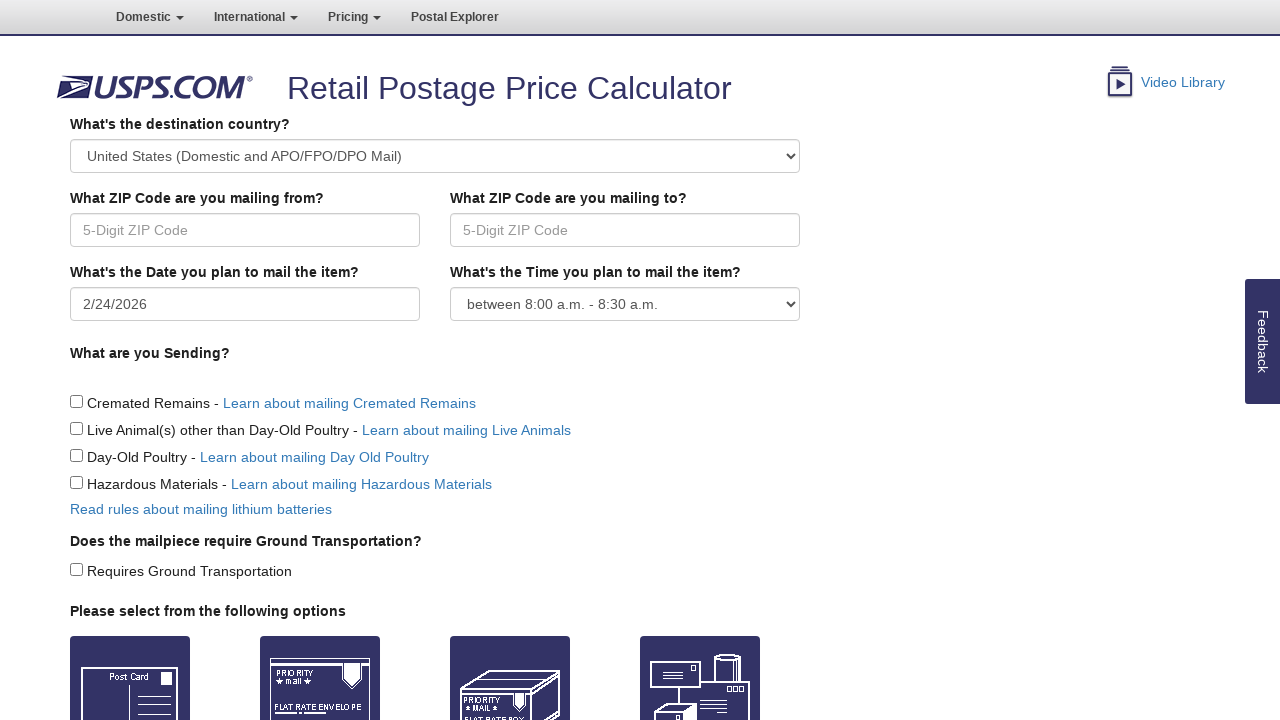